Navigates to Trello homepage and clicks the "Log in" link to access the login page

Starting URL: https://www.trello.com

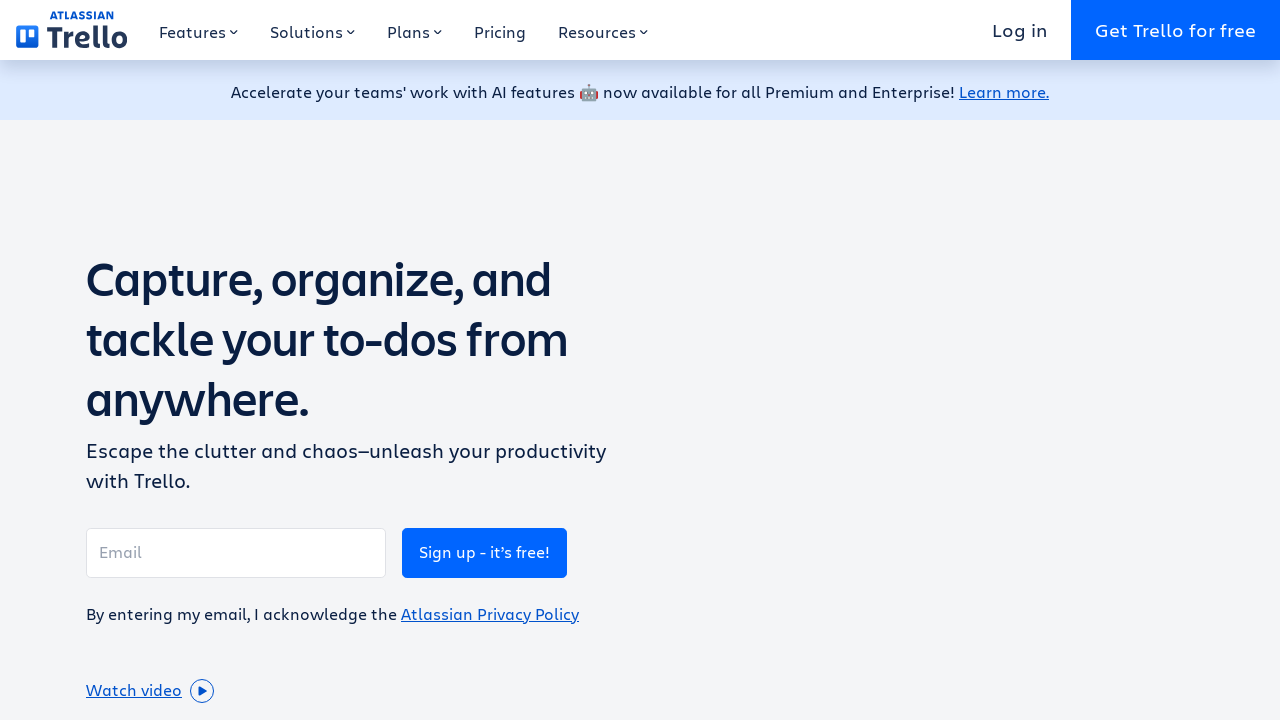

Navigated to Trello homepage
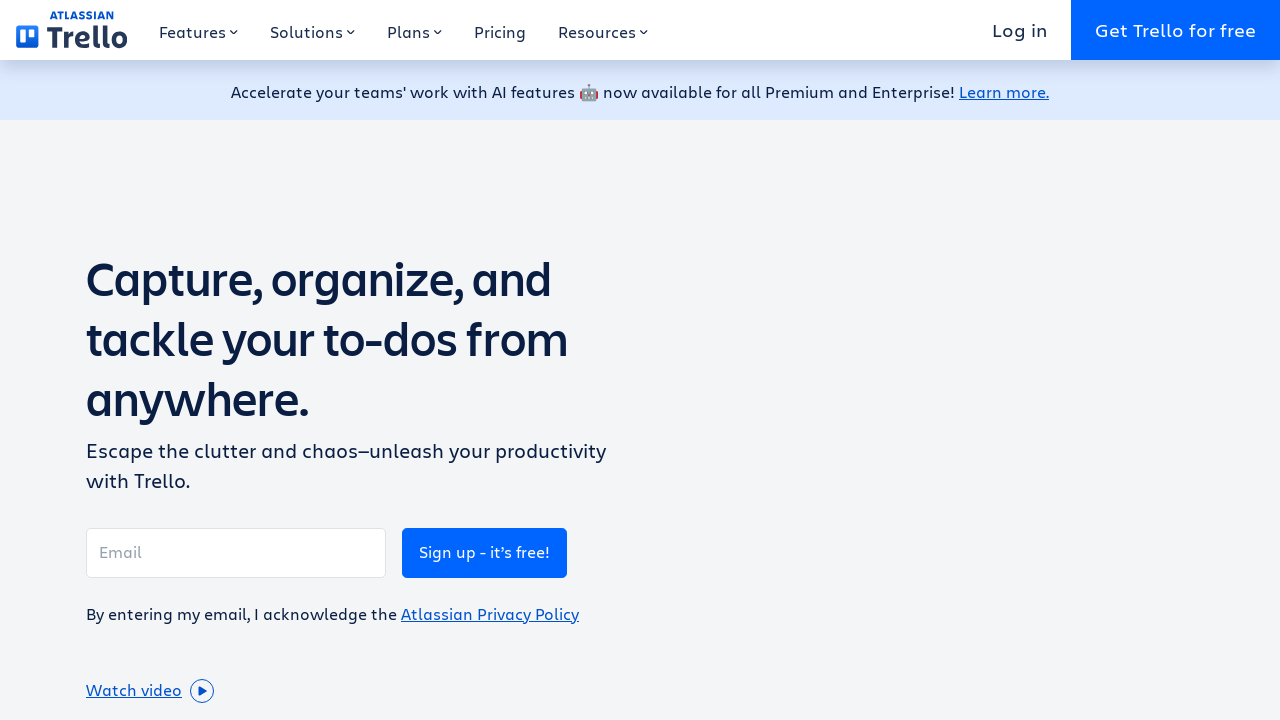

Clicked the 'Log in' link at (1020, 30) on text=Log in
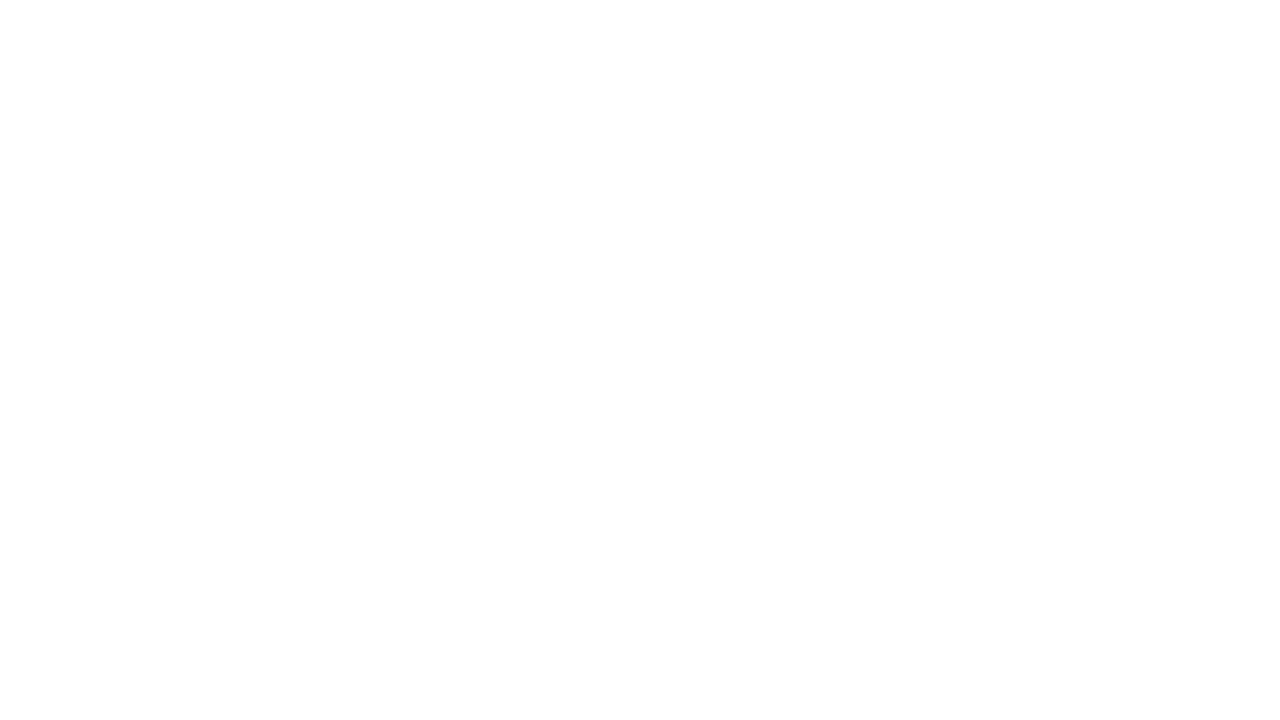

Login page loaded and network idle
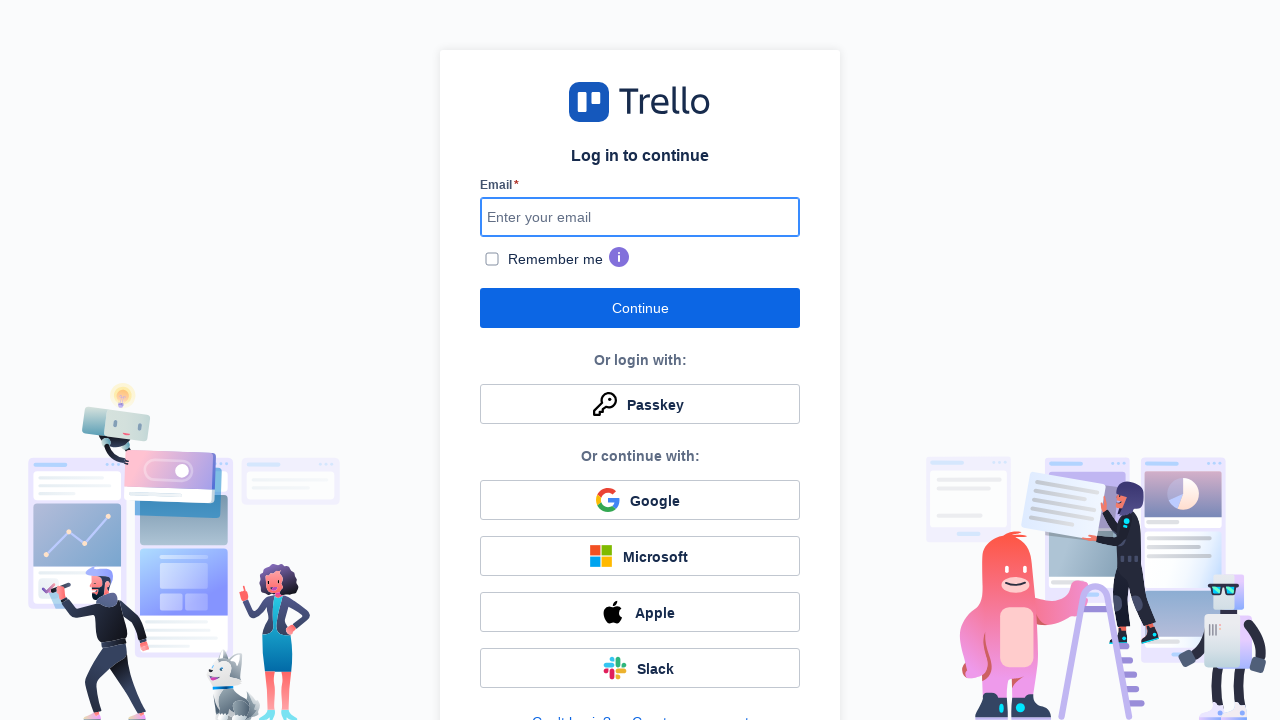

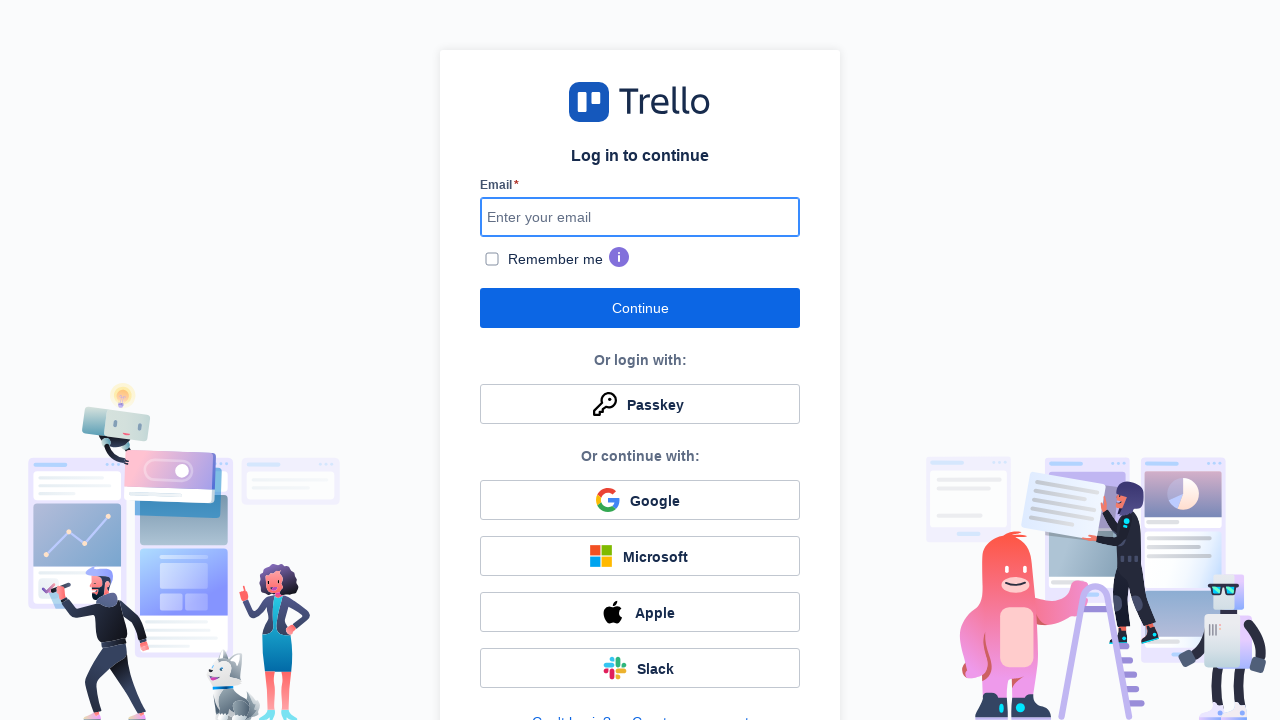